Tests that a saved change to an employee's name persists after switching to another employee and back

Starting URL: https://devmountain-qa.github.io/employee-manager/1.2_Version/index.html

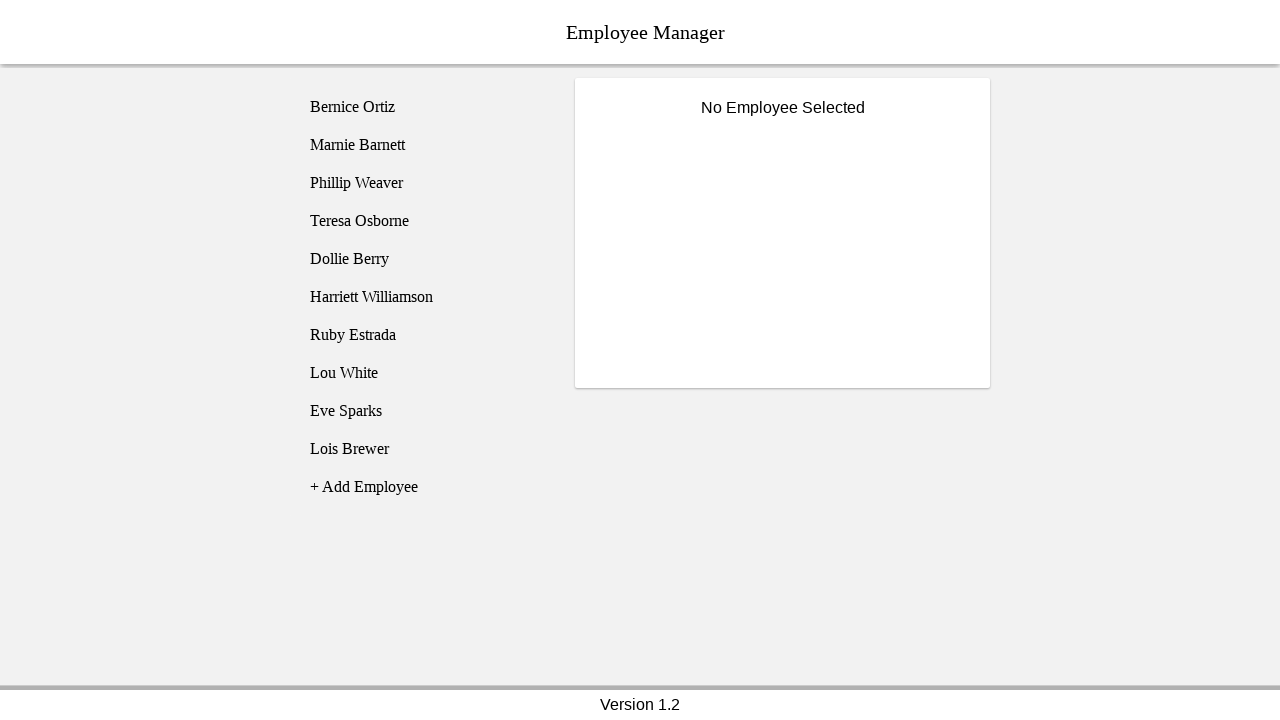

Clicked on Bernice Ortiz (employee1) at (425, 107) on [name='employee1']
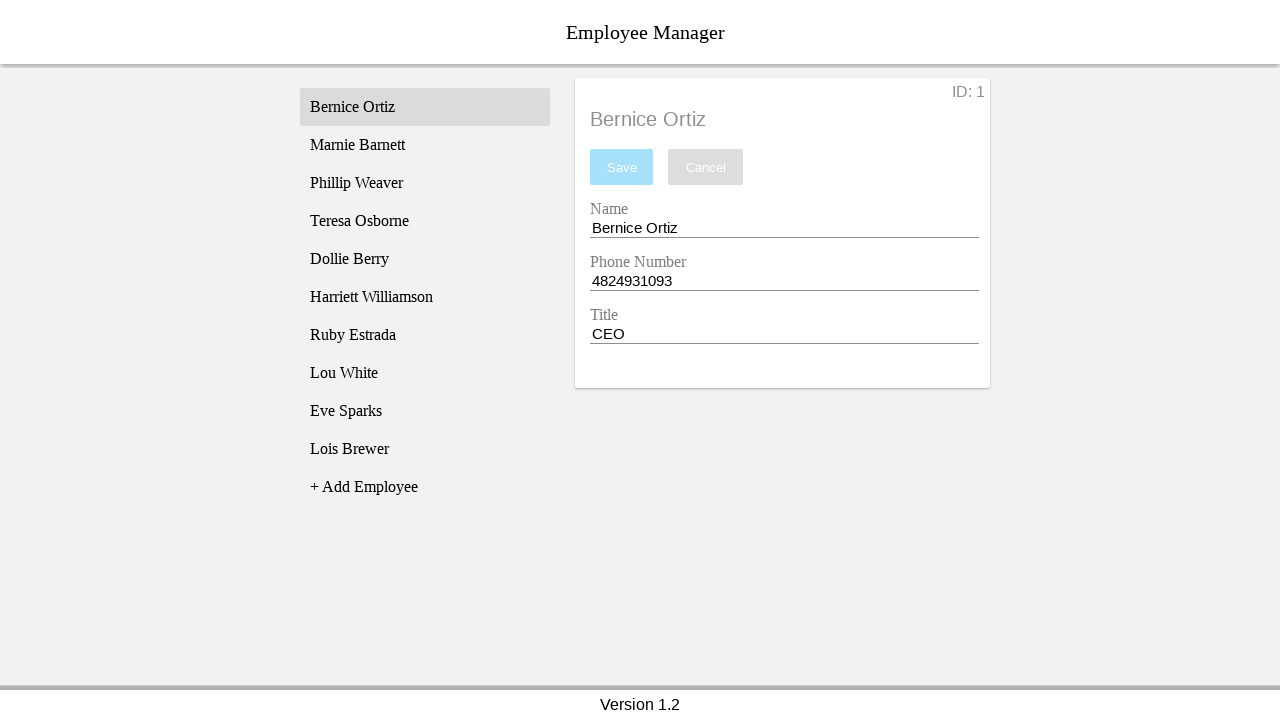

Name input field became visible
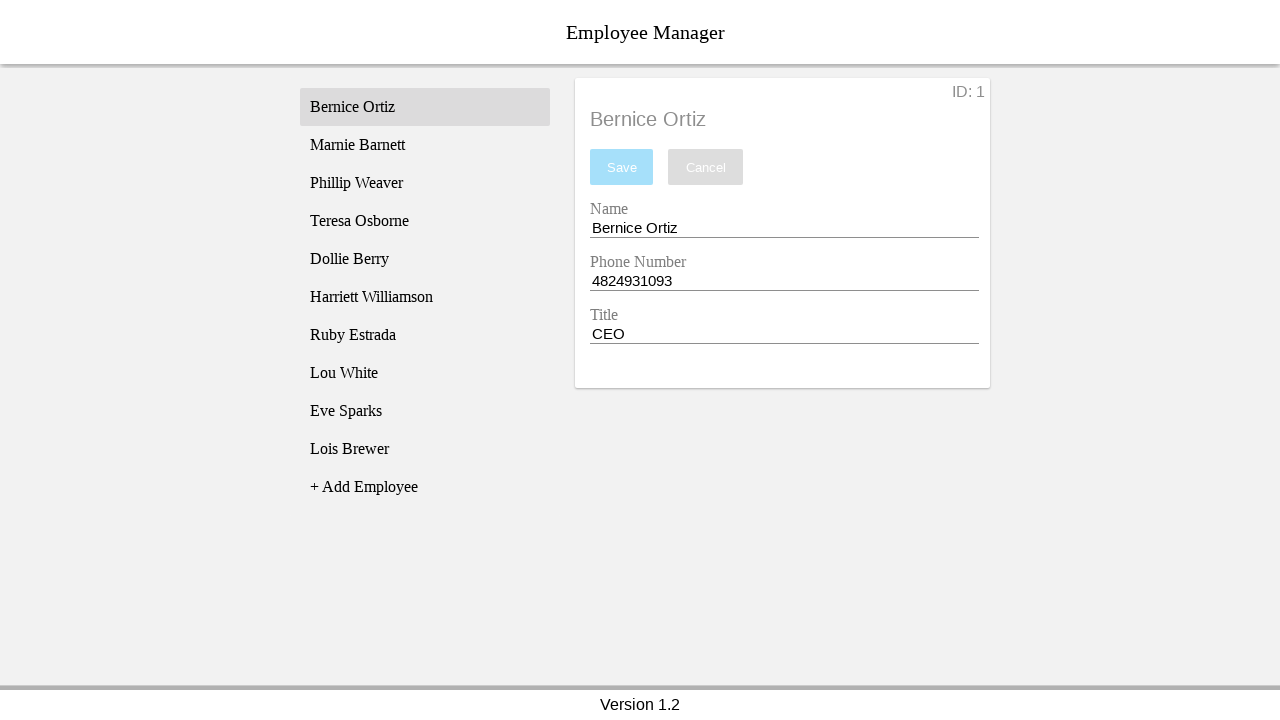

Changed employee name to 'Test Name' on [name='nameEntry']
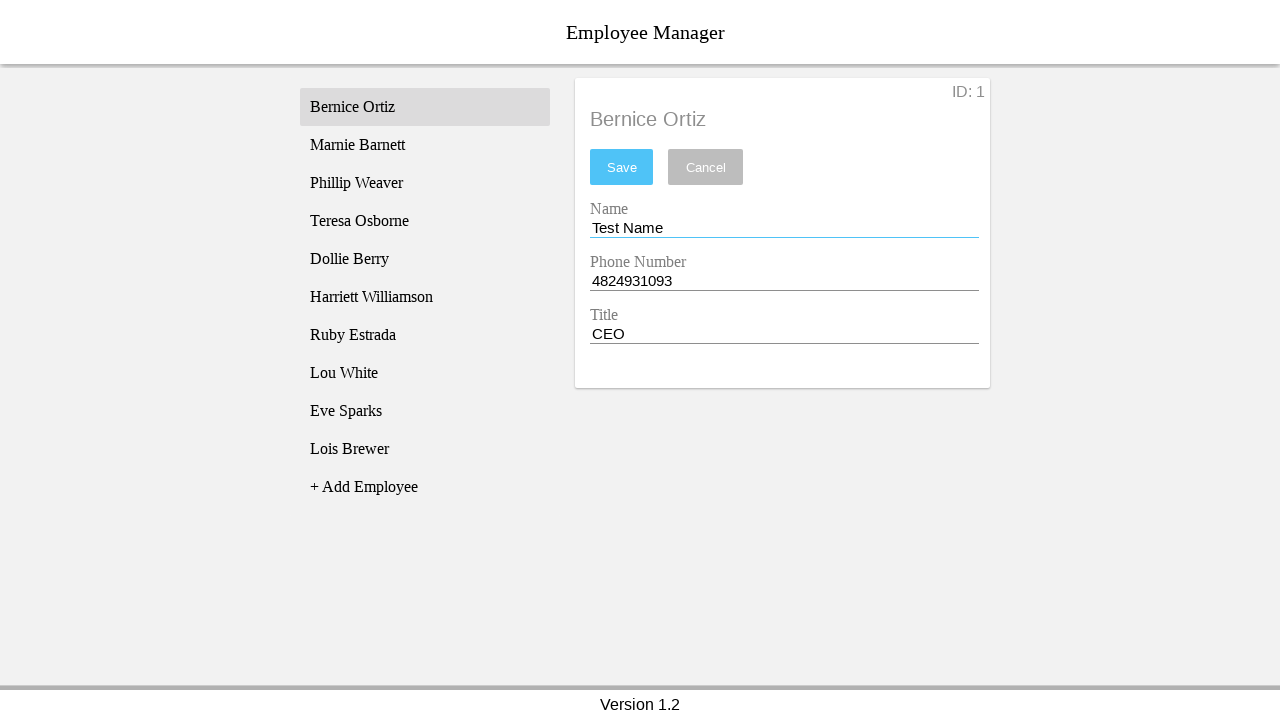

Clicked save button to save the name change at (622, 167) on #saveBtn
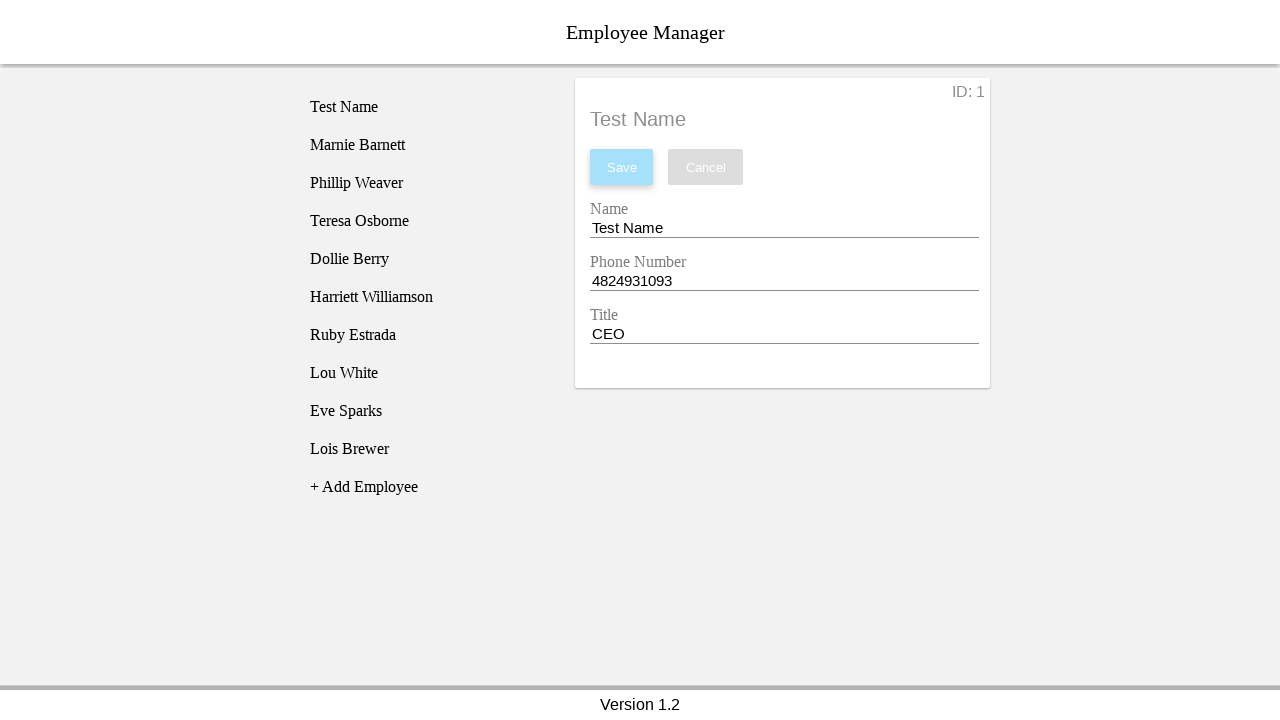

Clicked on Phillip Weaver (employee3) to switch employees at (425, 183) on [name='employee3']
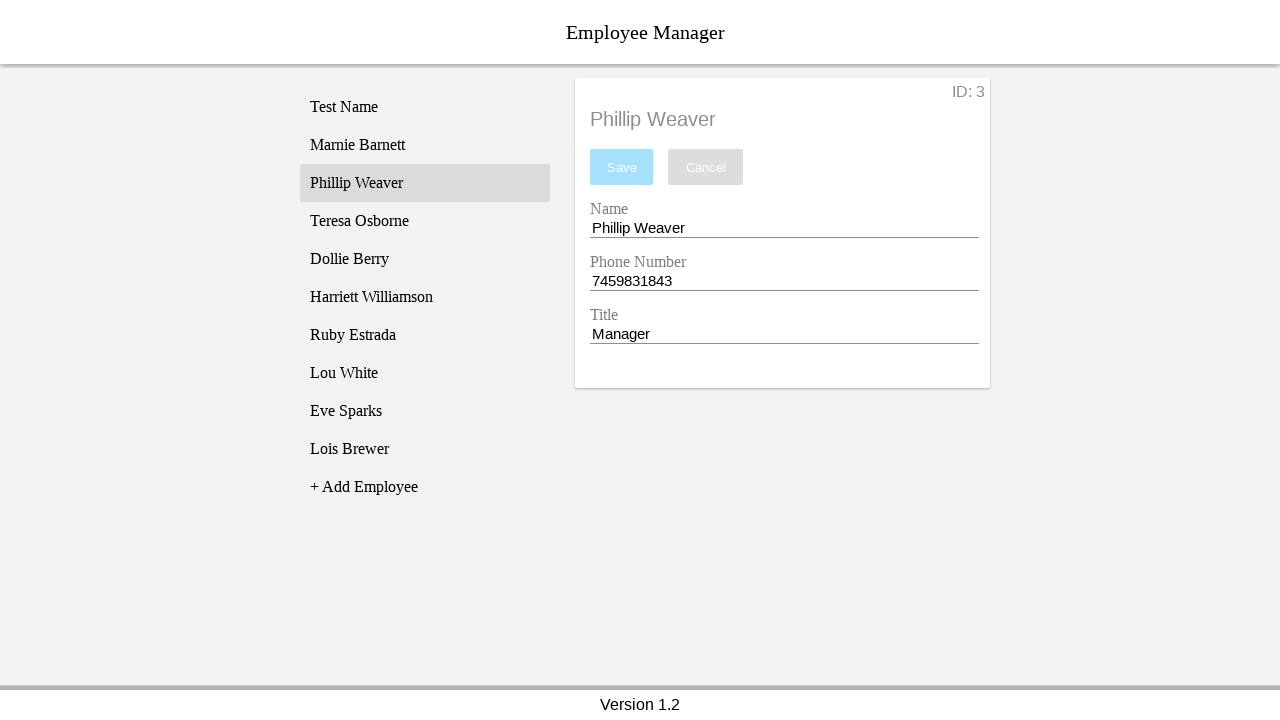

Verified Phillip Weaver's employee record loaded
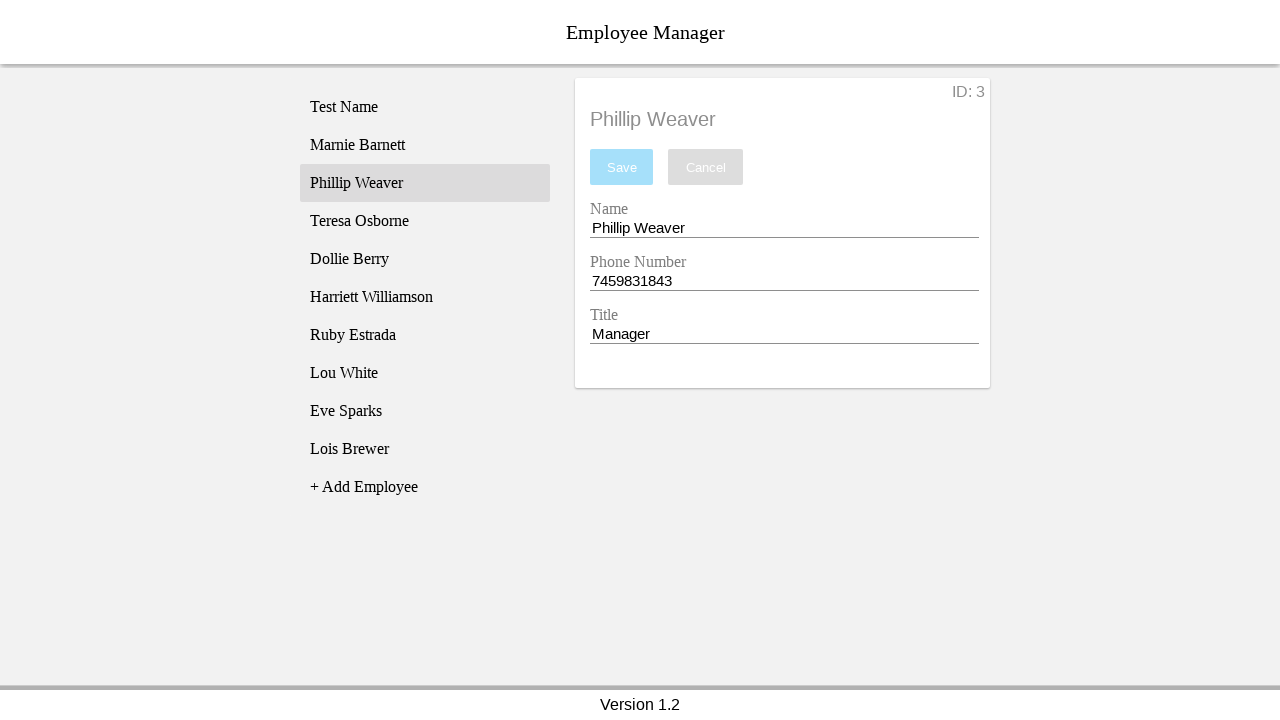

Clicked back on Bernice Ortiz (employee1) to verify saved changes at (425, 107) on [name='employee1']
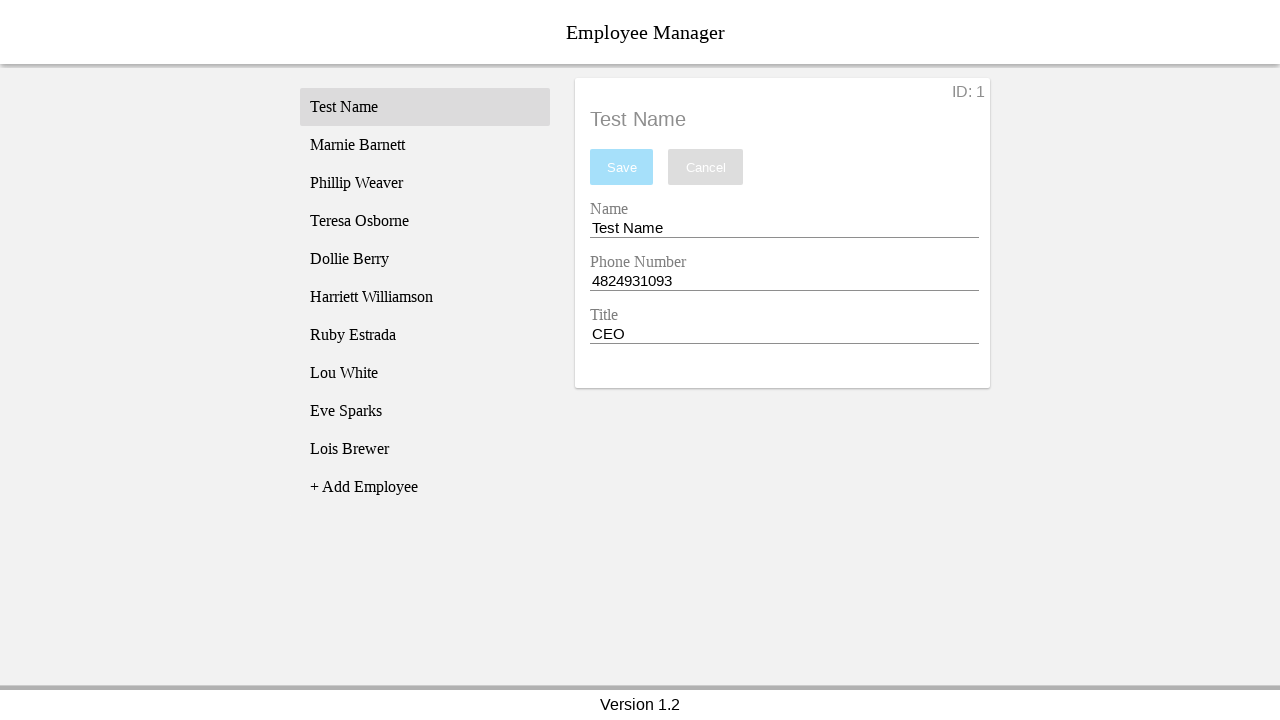

Name input field became visible for Bernice's record
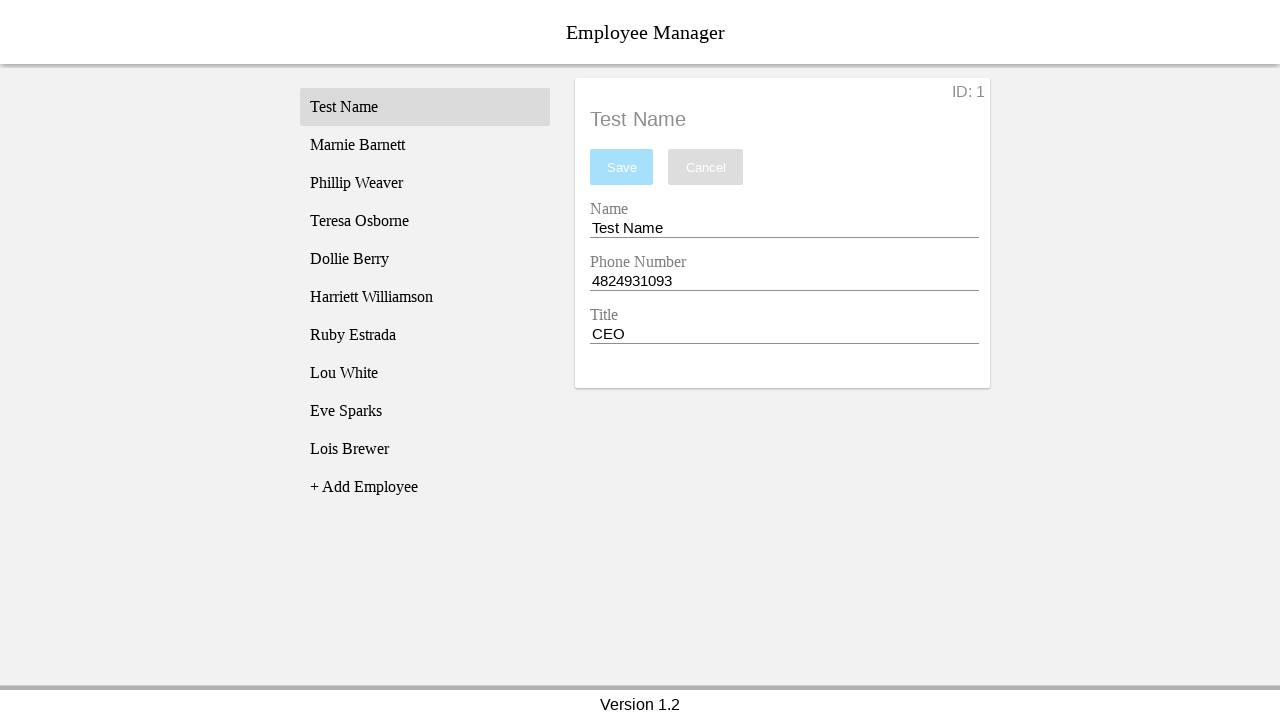

Verified that the saved name change 'Test Name' persists
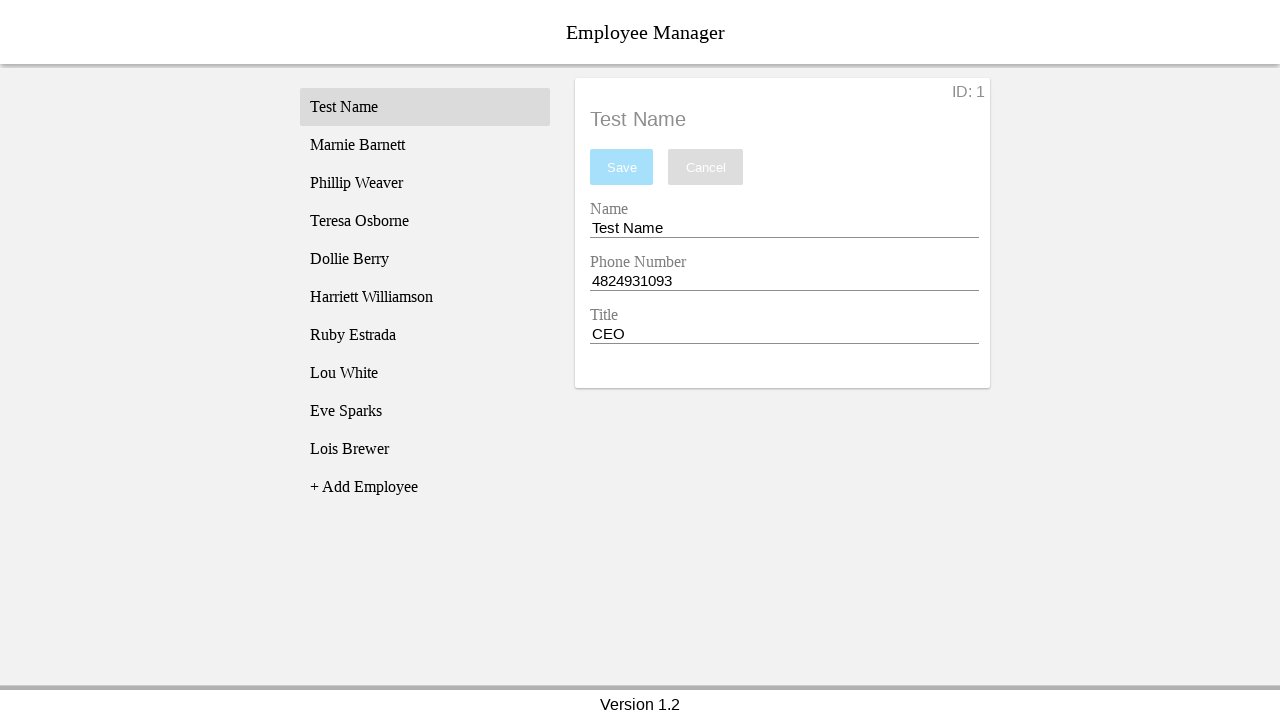

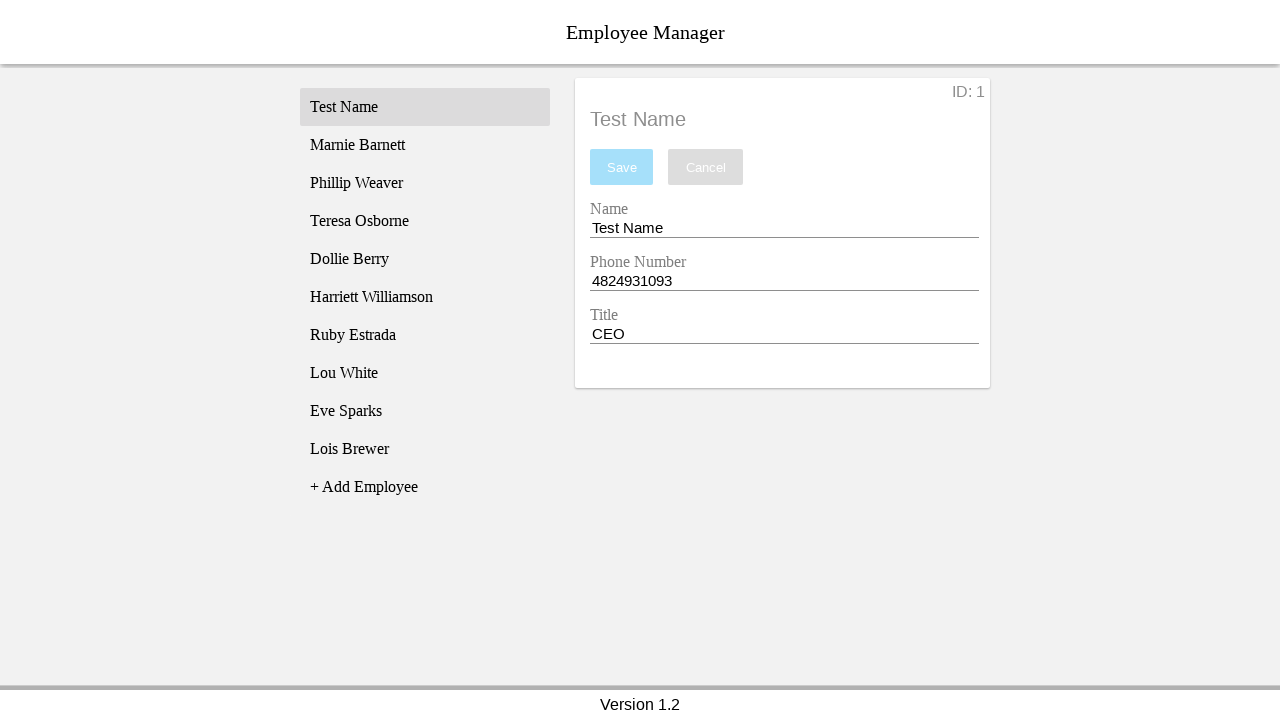